Verifies that the first radio button is enabled on the page

Starting URL: https://rahulshettyacademy.com/AutomationPractice/

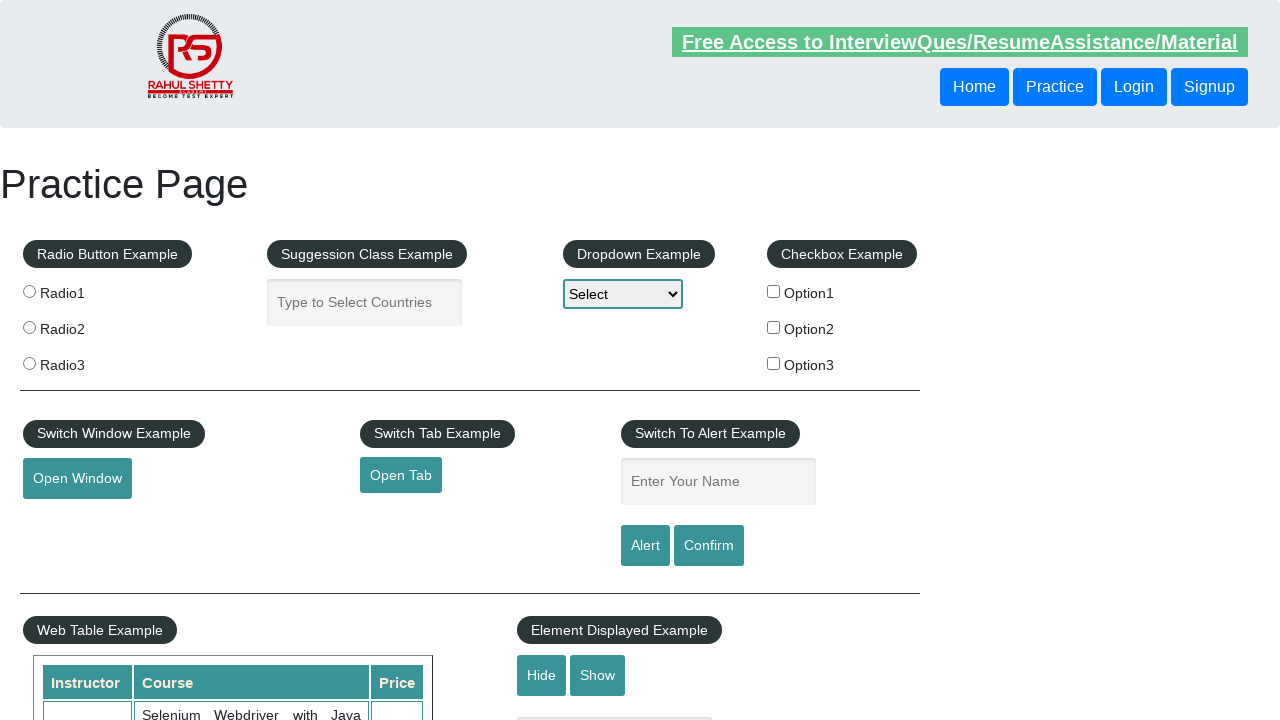

Located the first radio button element
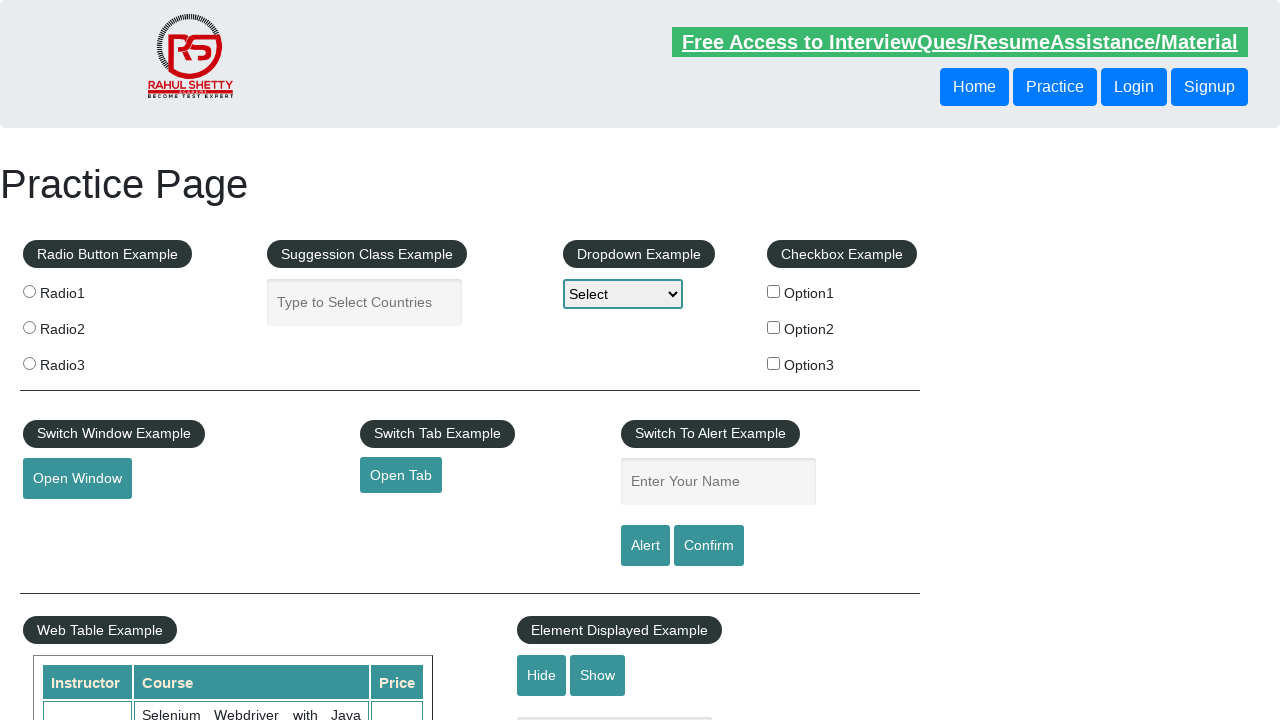

Verified that the first radio button is enabled
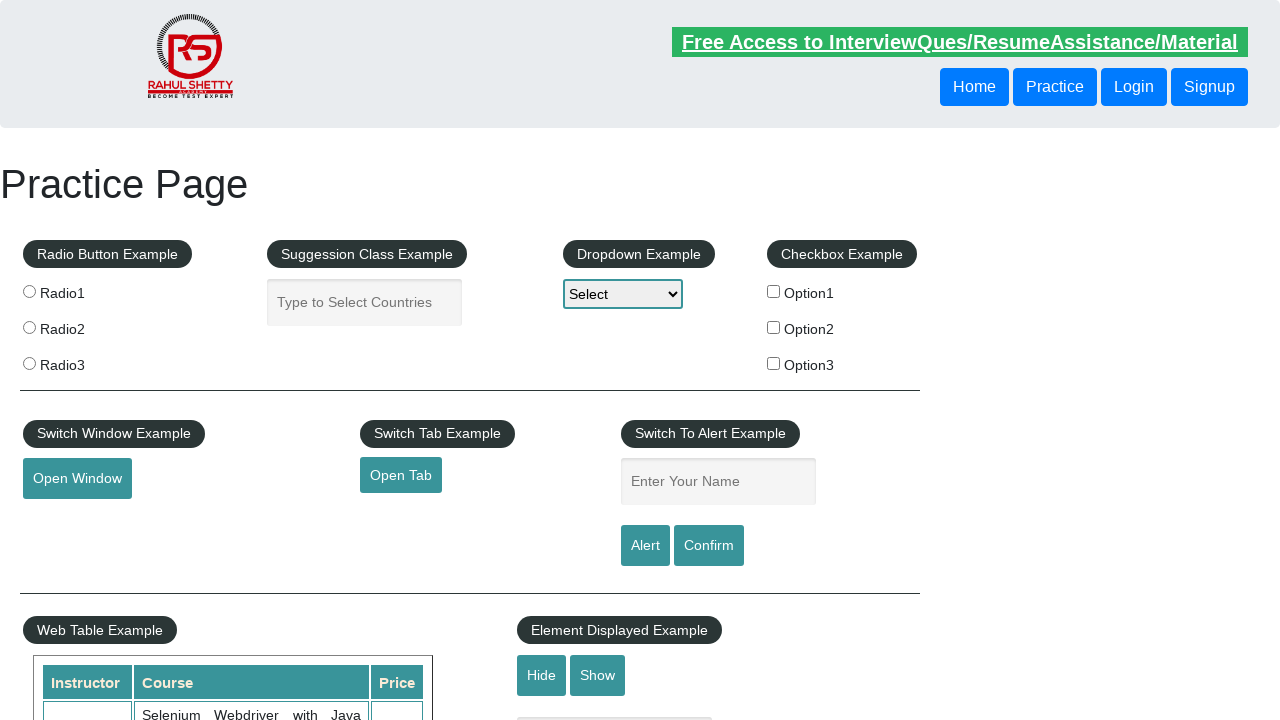

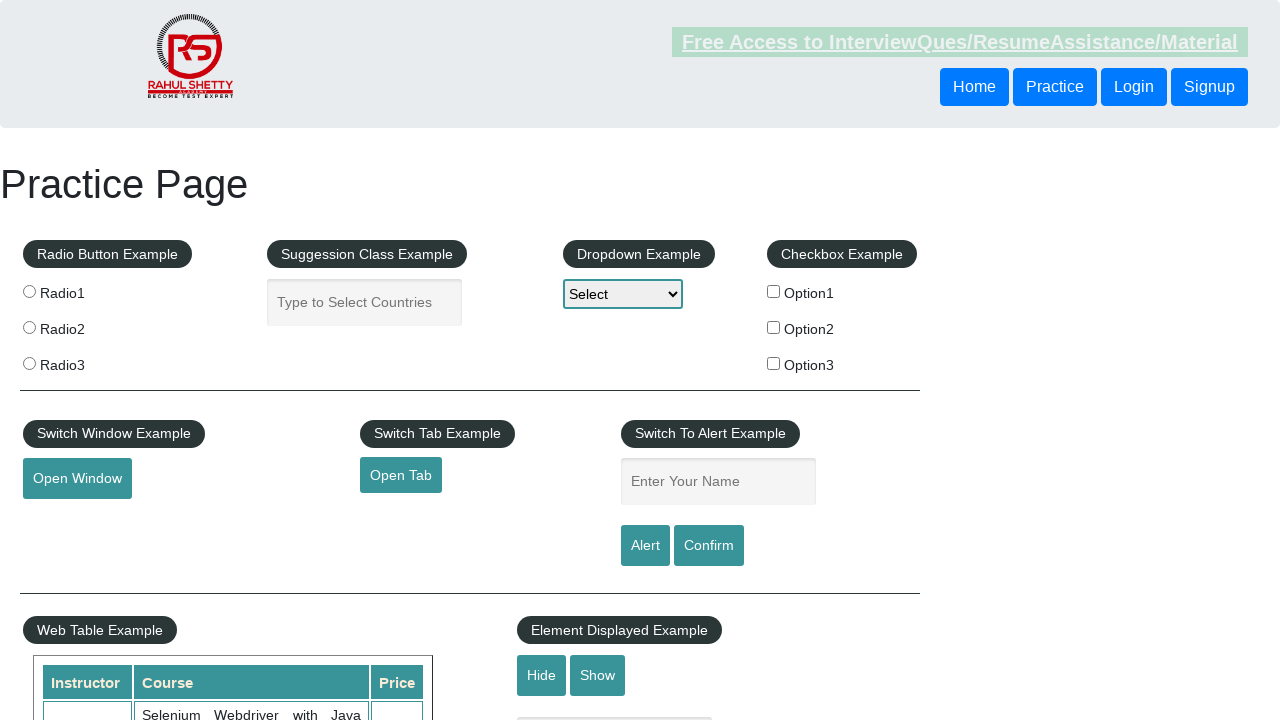